Tests JavaScript prompt alert by clicking a button to trigger a prompt dialog, entering text, and accepting it

Starting URL: http://the-internet.herokuapp.com/javascript_alerts

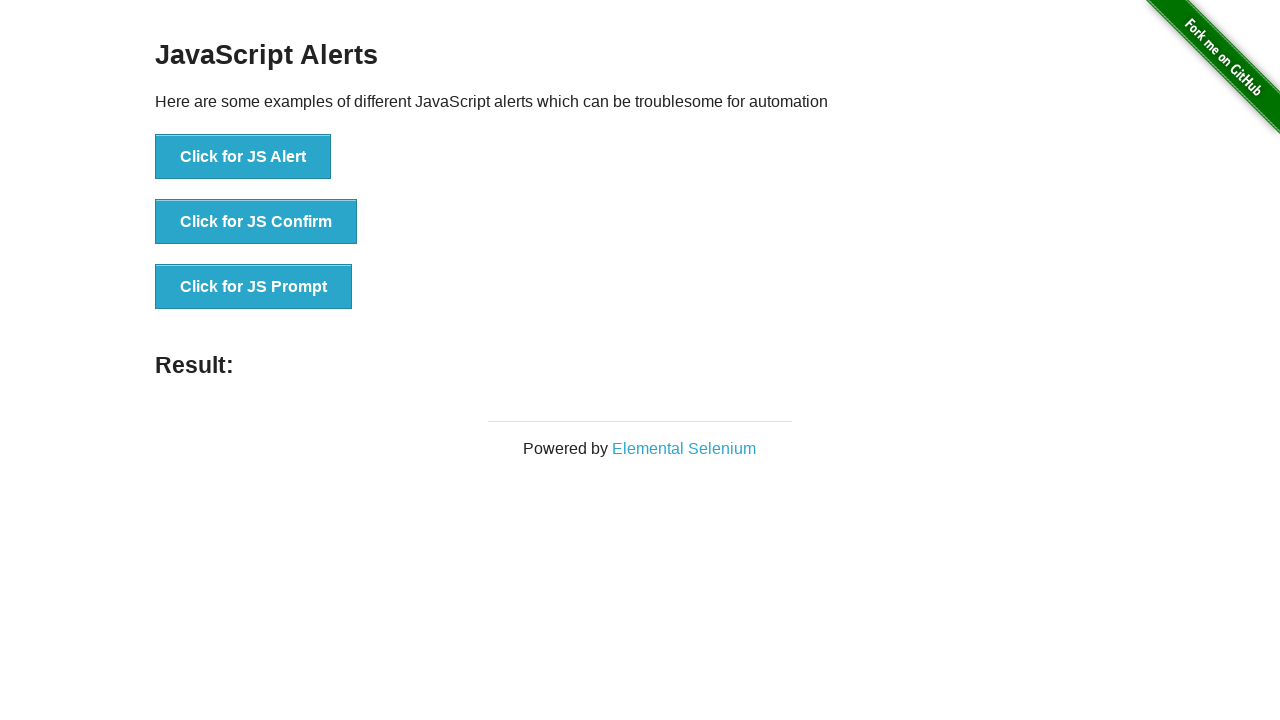

Set up dialog handler to accept prompt with text 'Everything is OK!'
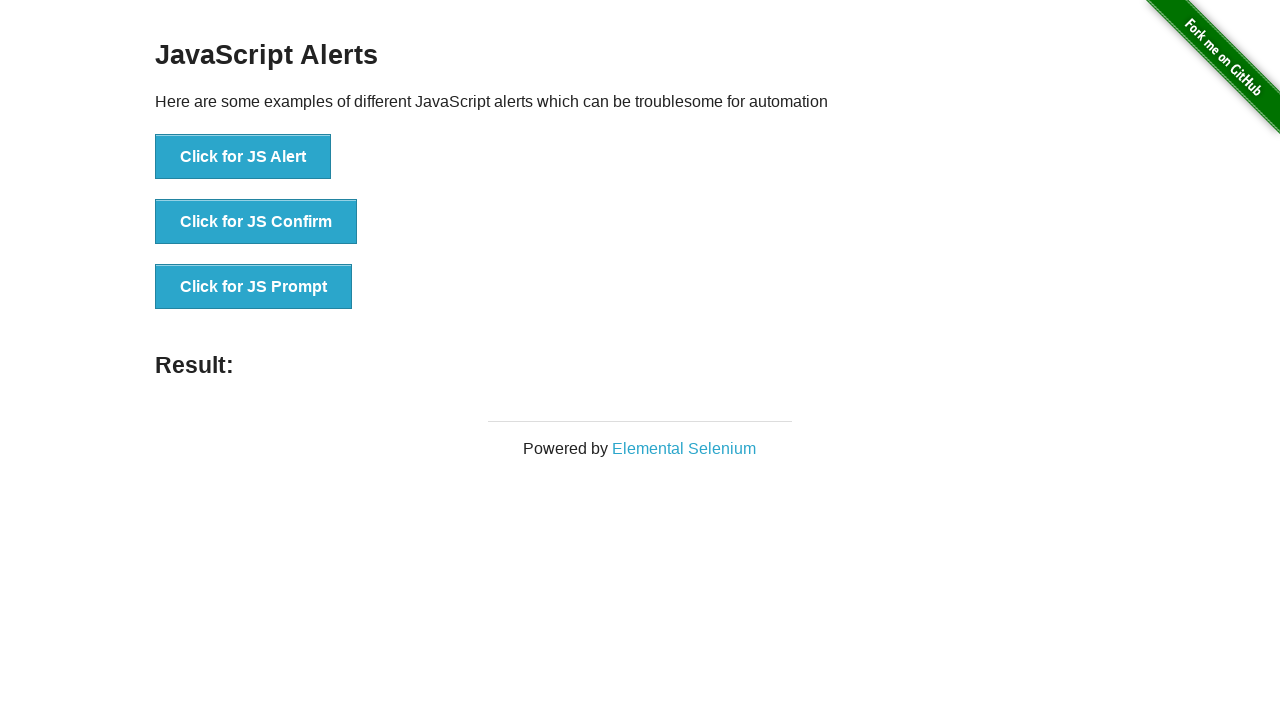

Clicked button to trigger JavaScript prompt dialog at (254, 287) on xpath=//button[. = 'Click for JS Prompt']
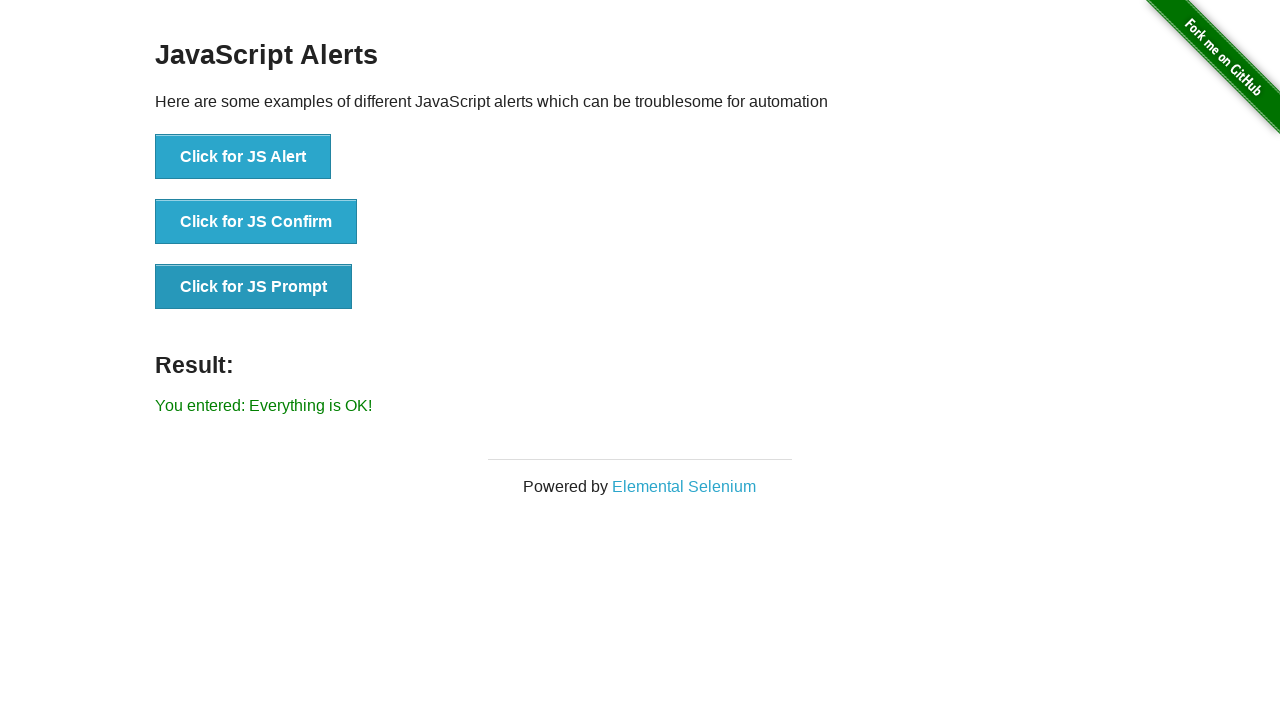

Result message appeared after accepting the prompt
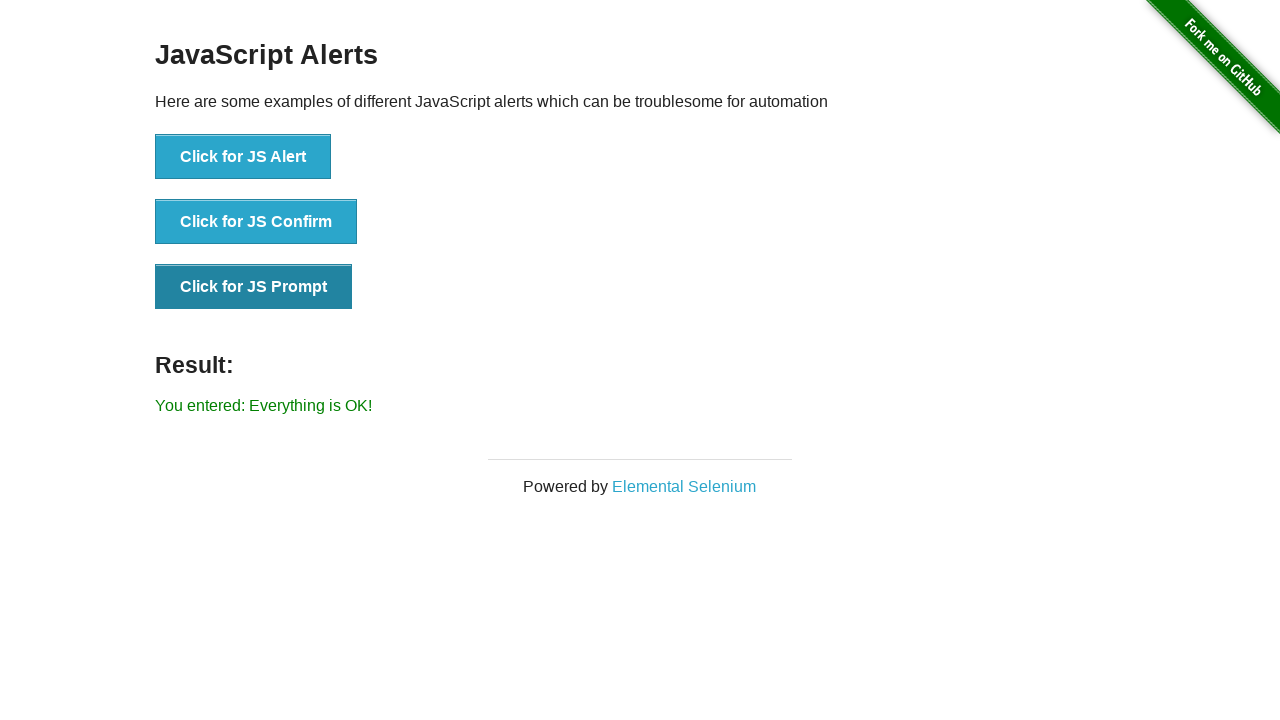

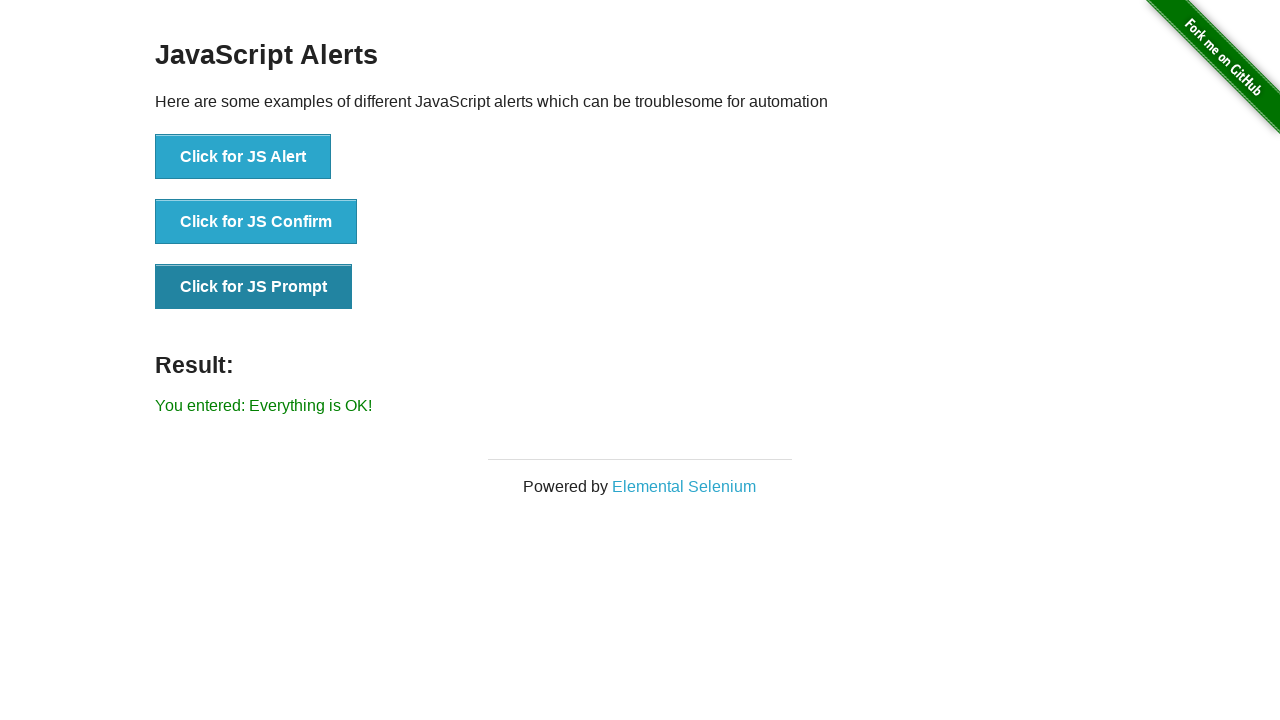